Tests that todo data persists after page reload

Starting URL: https://demo.playwright.dev/todomvc

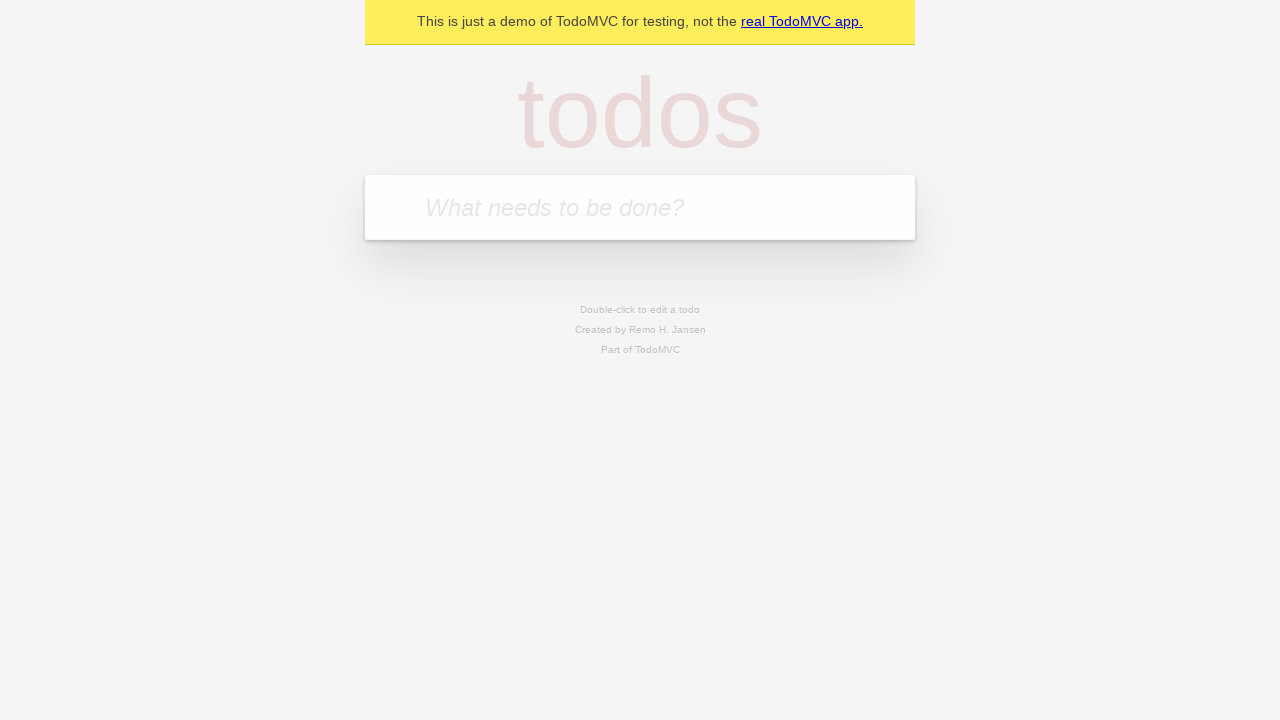

Located the todo input field
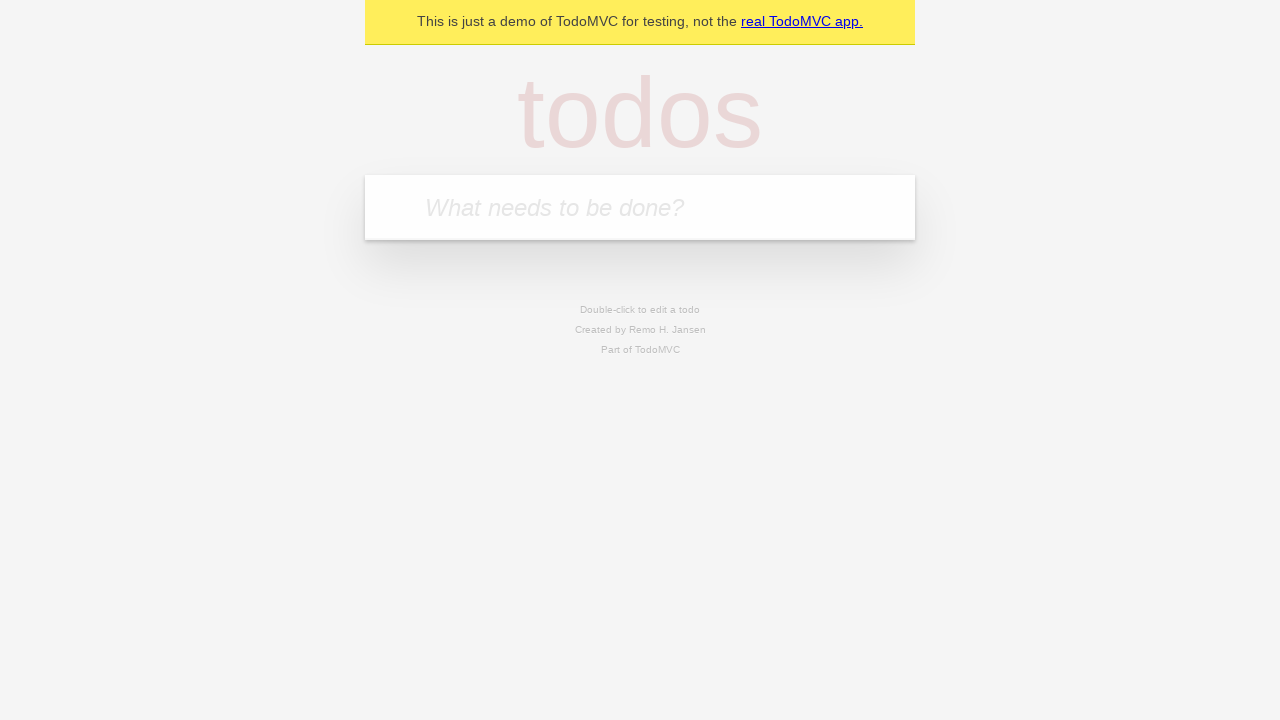

Filled first todo with 'buy some cheese' on internal:attr=[placeholder="What needs to be done?"i]
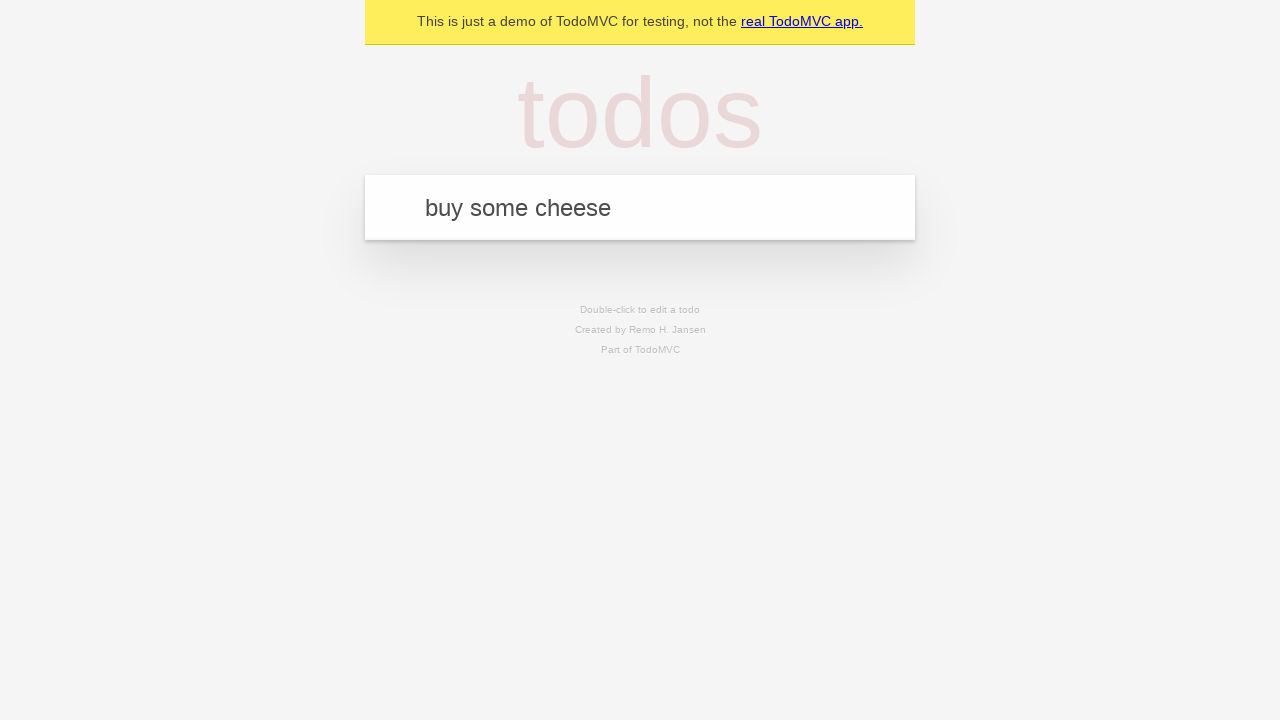

Pressed Enter to create first todo on internal:attr=[placeholder="What needs to be done?"i]
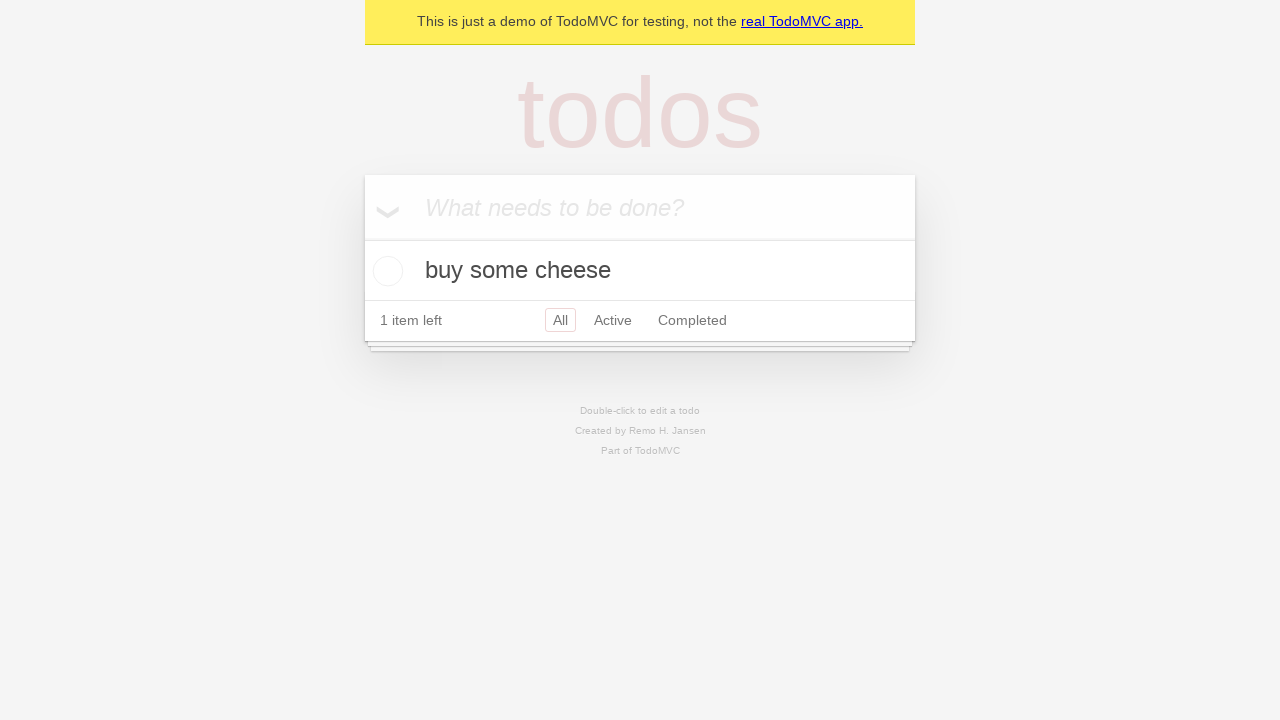

Filled second todo with 'feed the cat' on internal:attr=[placeholder="What needs to be done?"i]
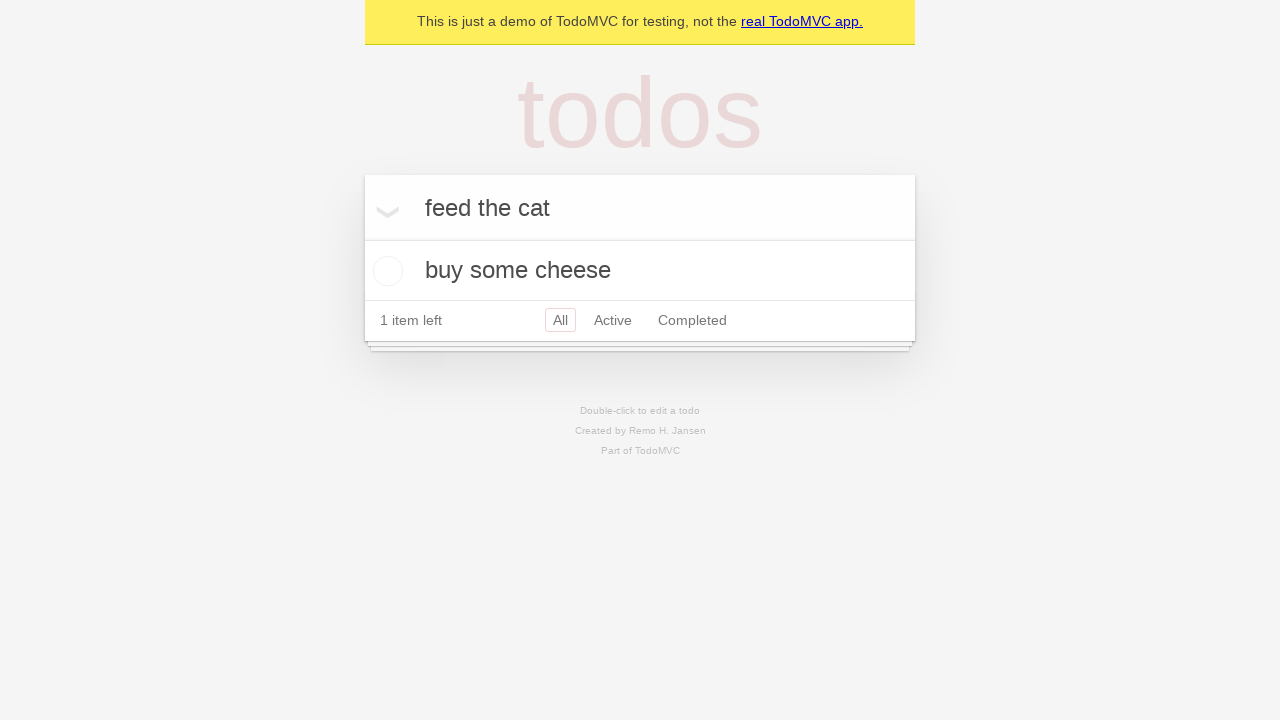

Pressed Enter to create second todo on internal:attr=[placeholder="What needs to be done?"i]
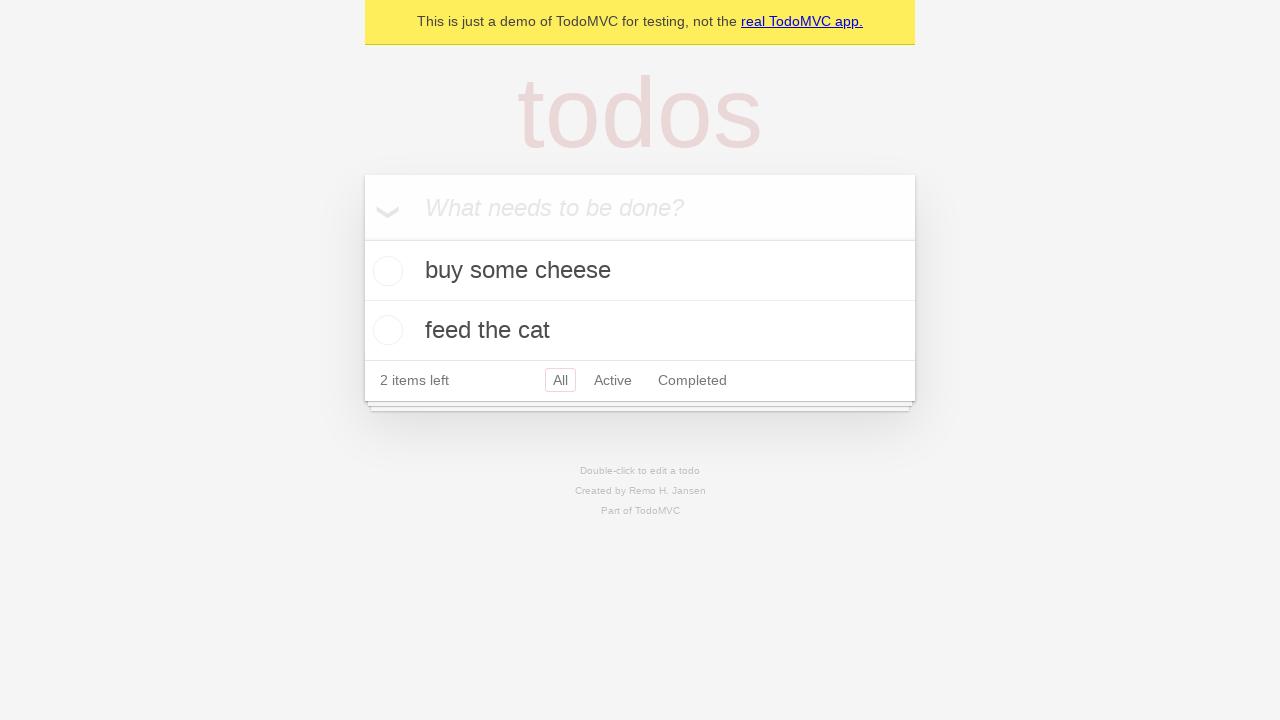

Waited for todos to be created and visible
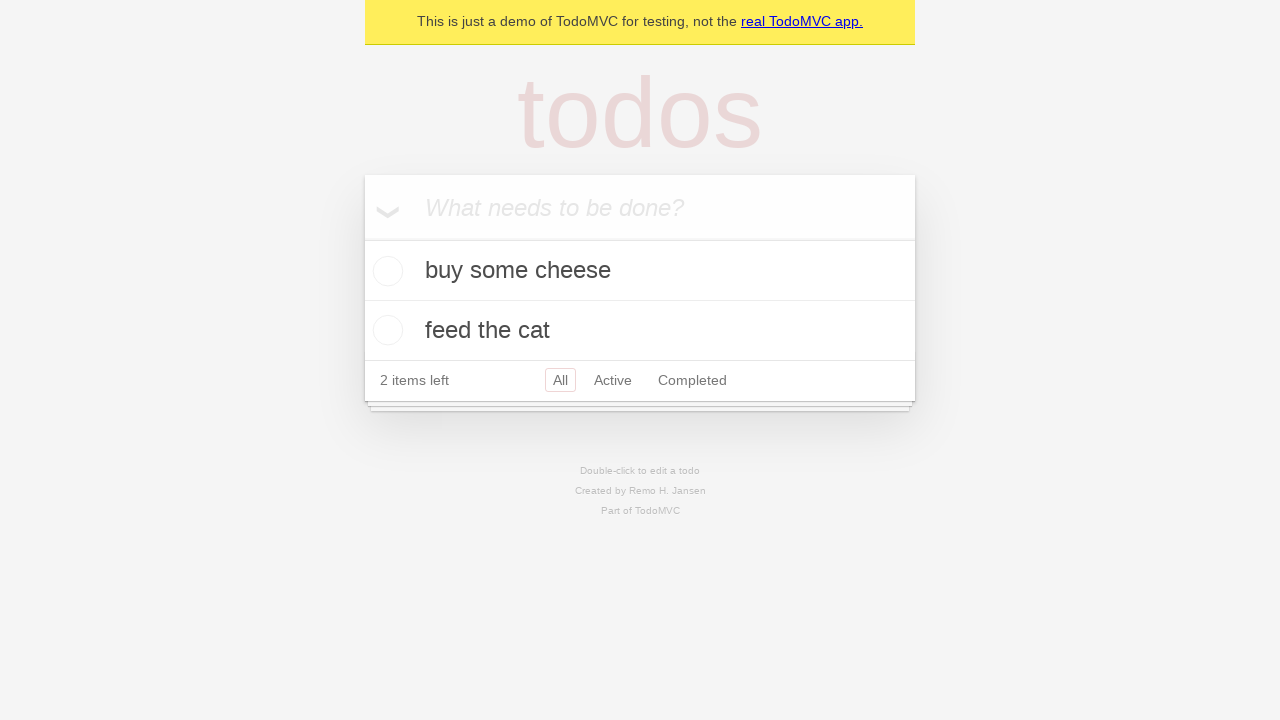

Located all todo items
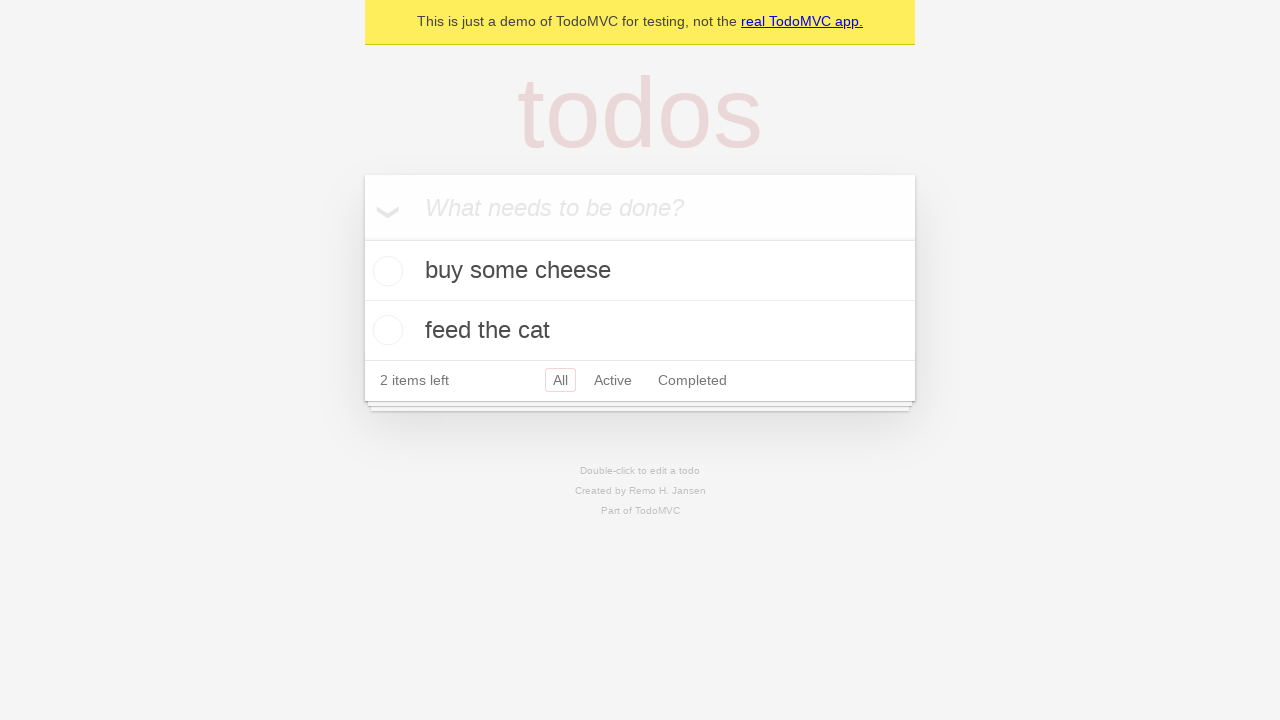

Checked the first todo item at (385, 271) on internal:testid=[data-testid="todo-item"s] >> nth=0 >> internal:role=checkbox
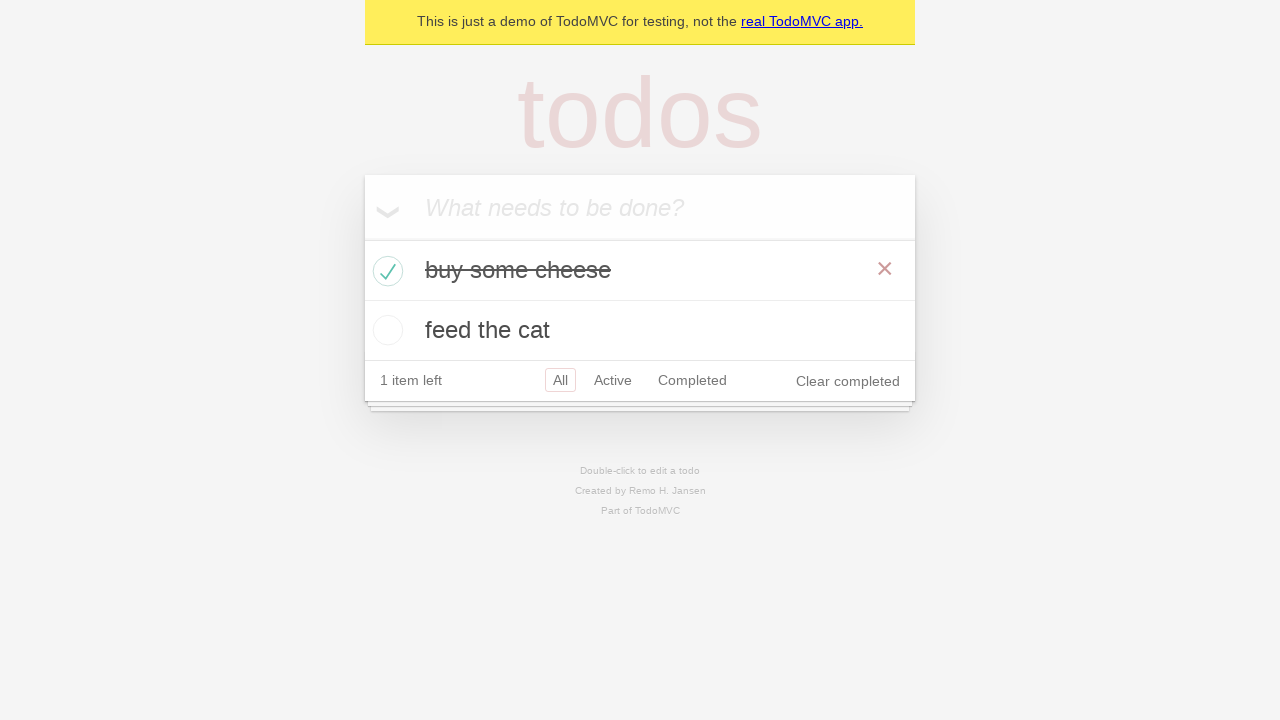

Reloaded the page to test data persistence
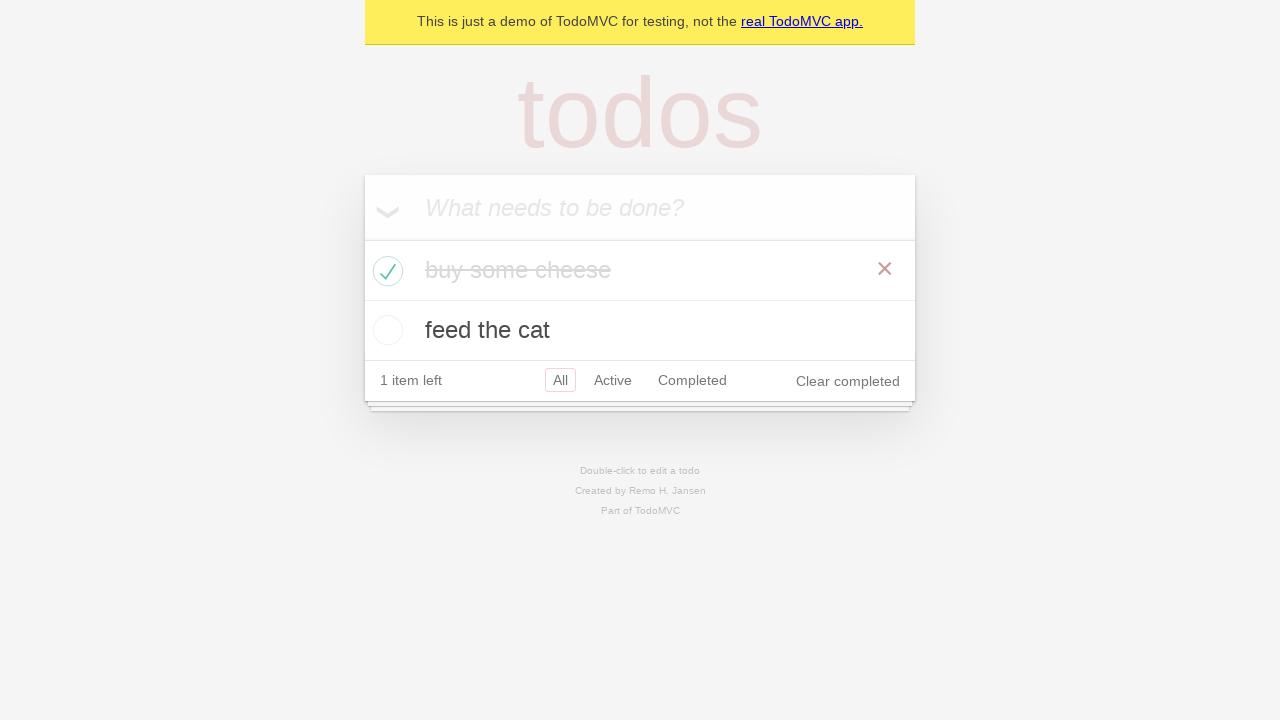

Waited for todos to load after page reload
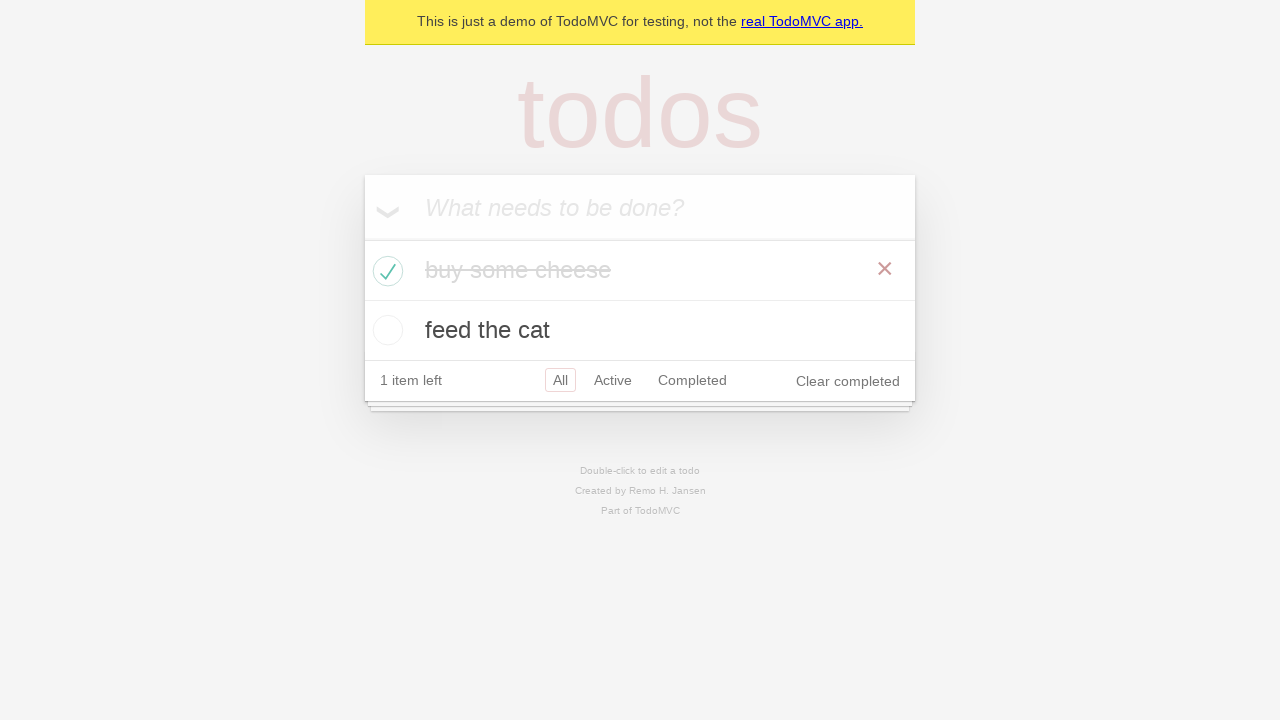

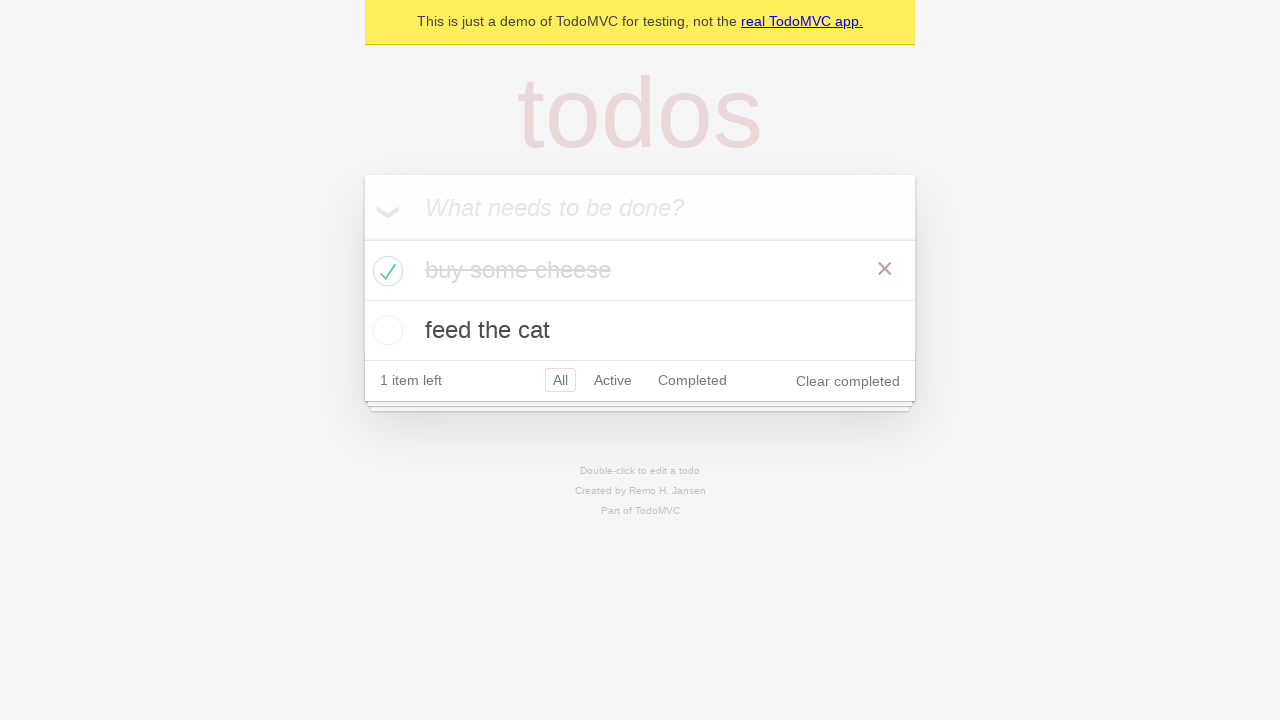